Tests browser navigation functionality by navigating forward, back, and refreshing the page on the Selenium documentation site

Starting URL: https://www.selenium.dev/

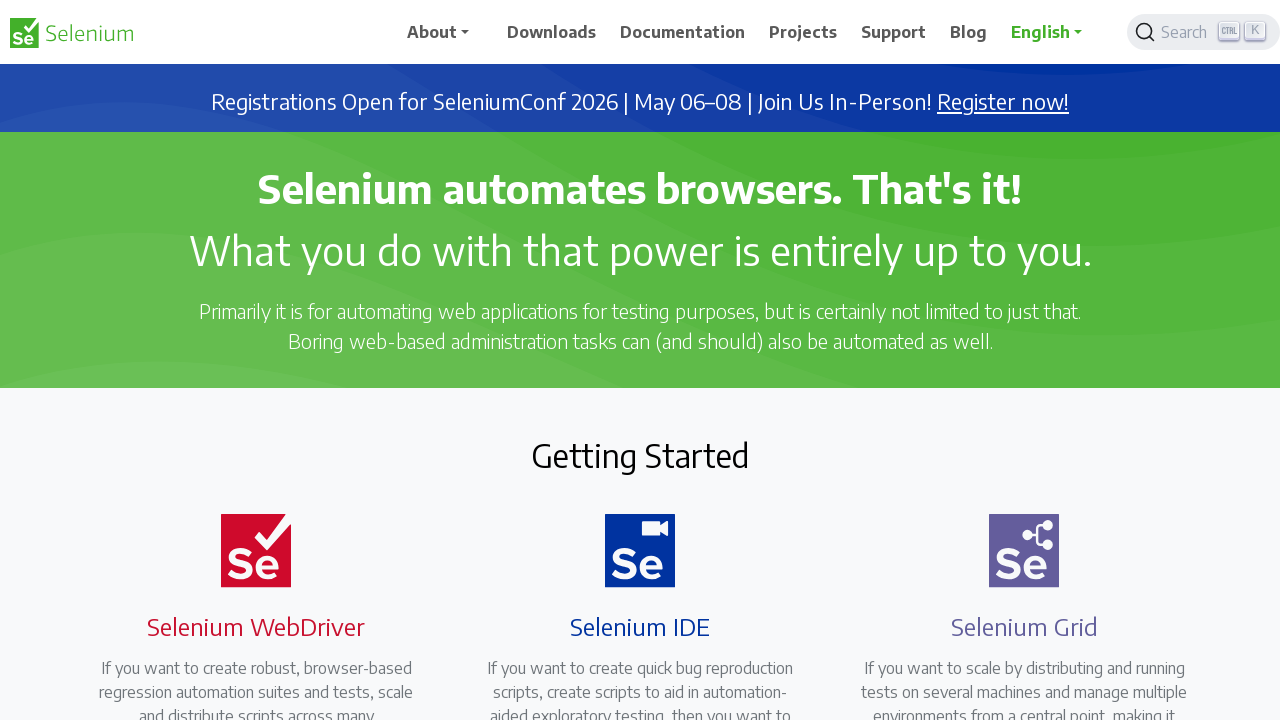

Navigated forward in browser history
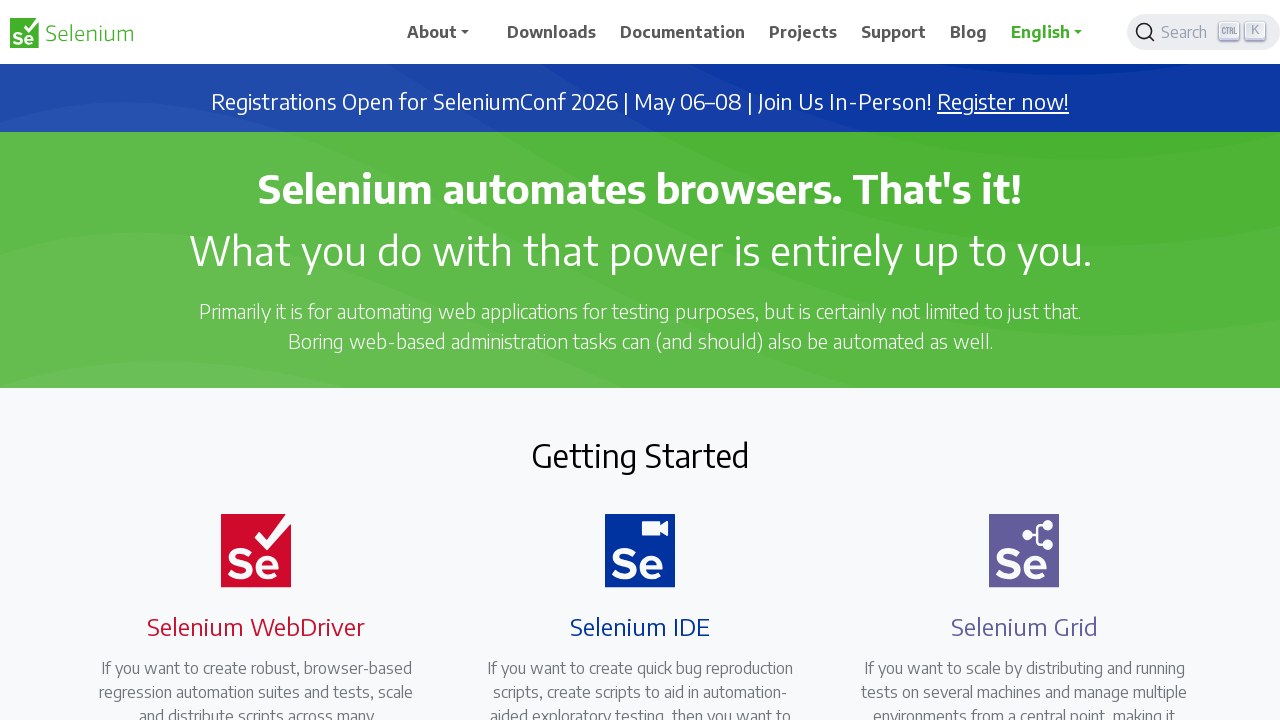

Navigated back in browser history
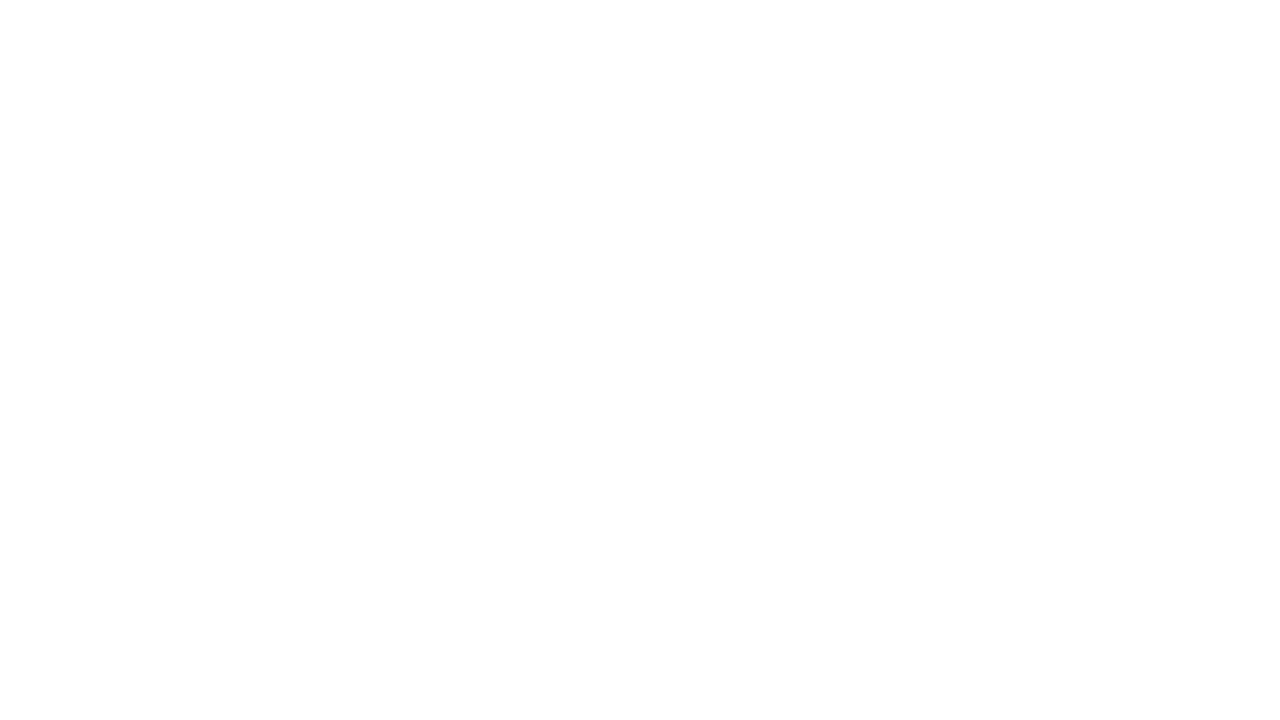

Refreshed the page
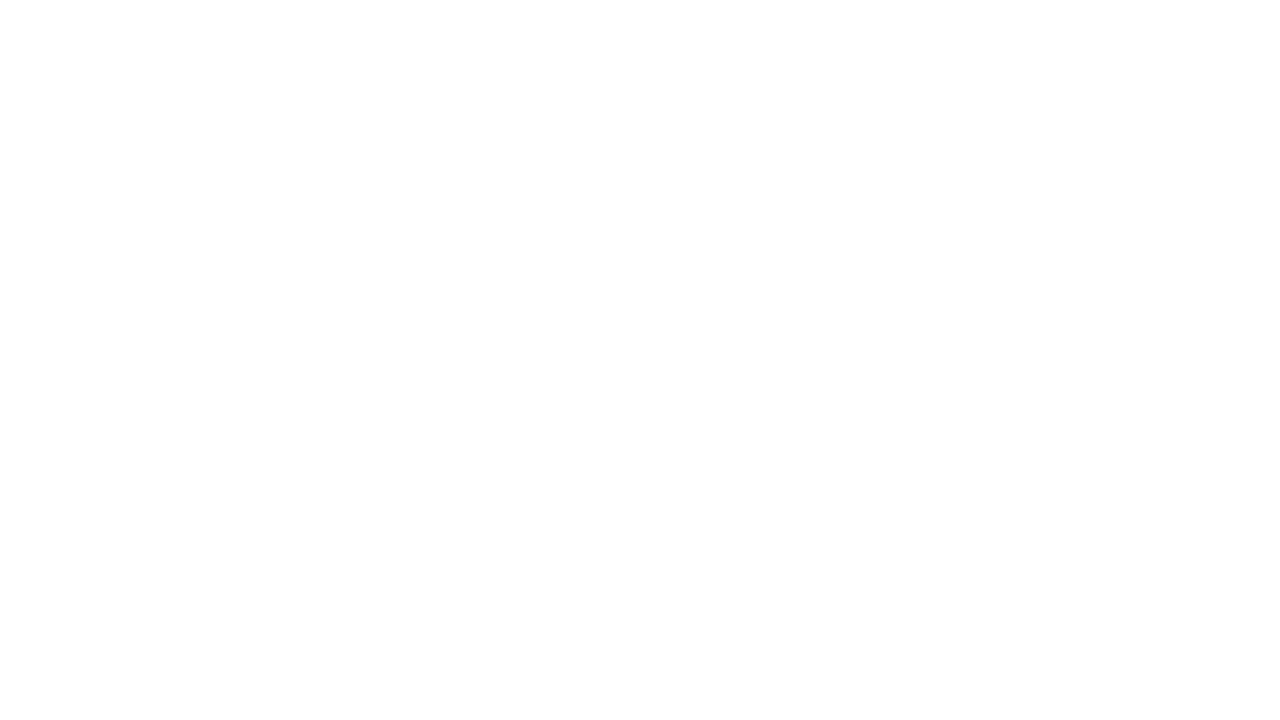

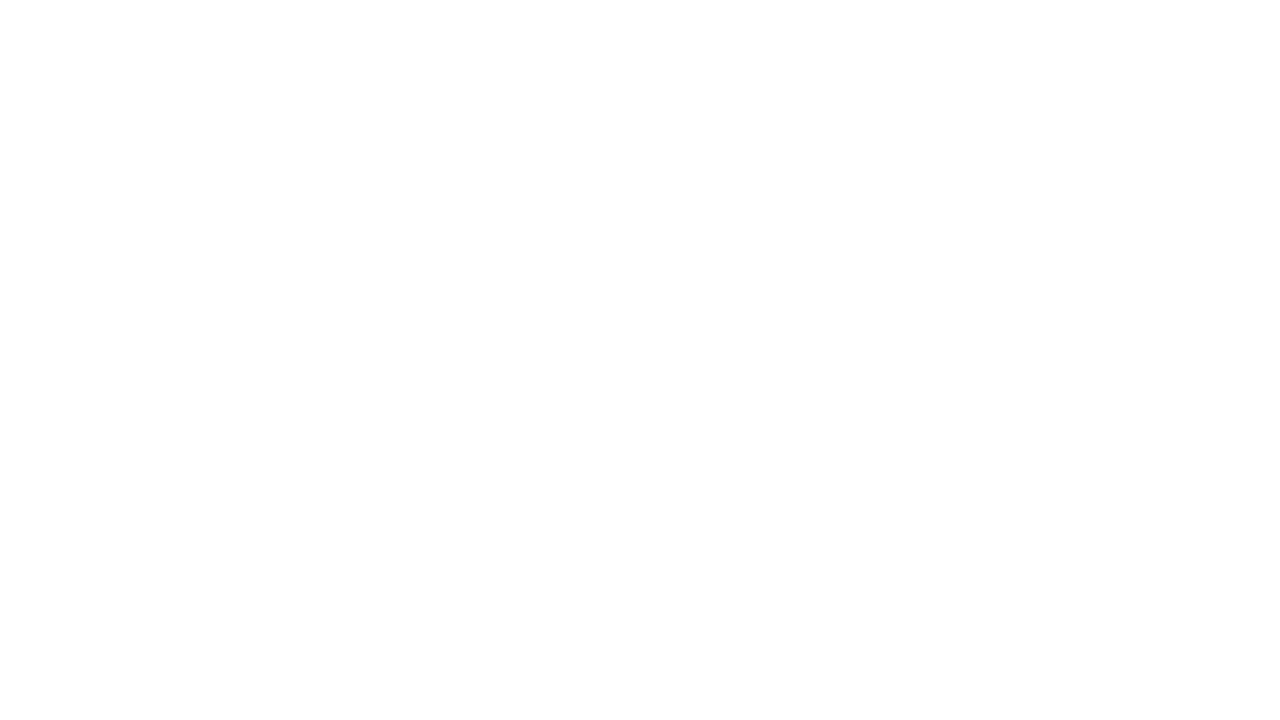